Navigates to the Demo Tables page by clicking the demo table link and verifies that the employee information table is displayed with rows and columns.

Starting URL: http://automationbykrishna.com

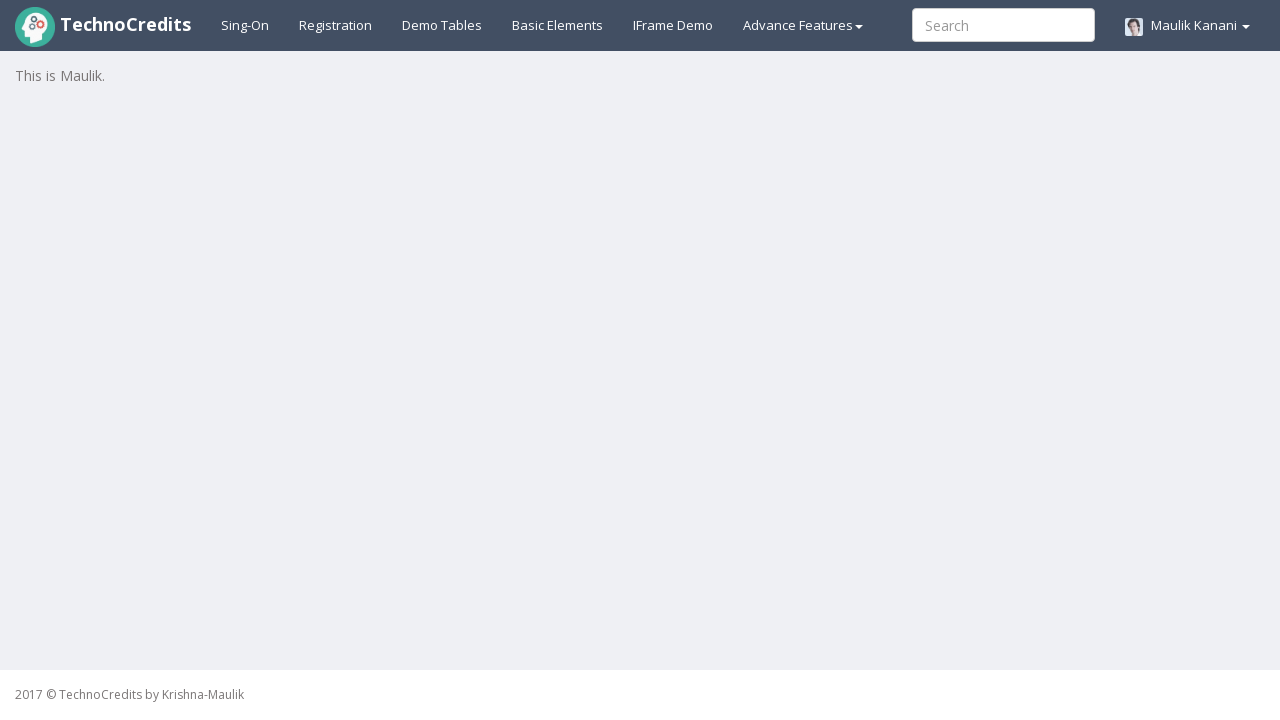

Clicked on Demo Tables link at (442, 25) on a#demotable
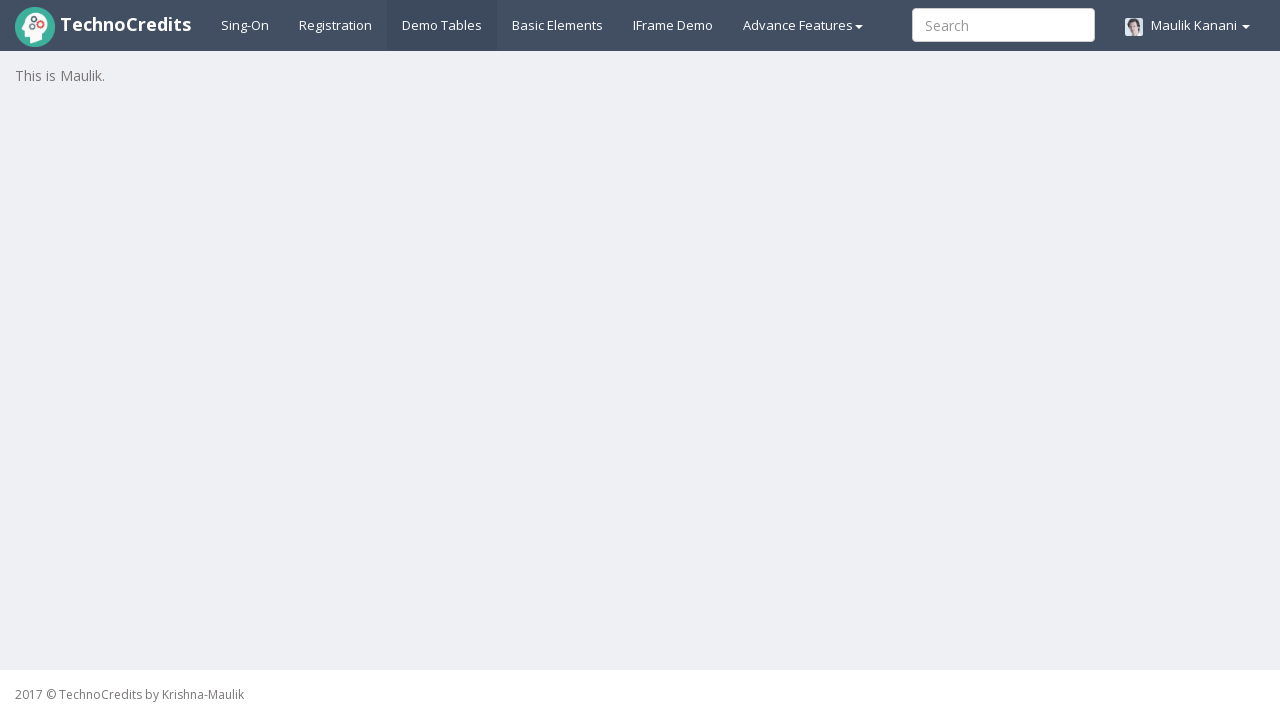

Employee information table loaded and is visible
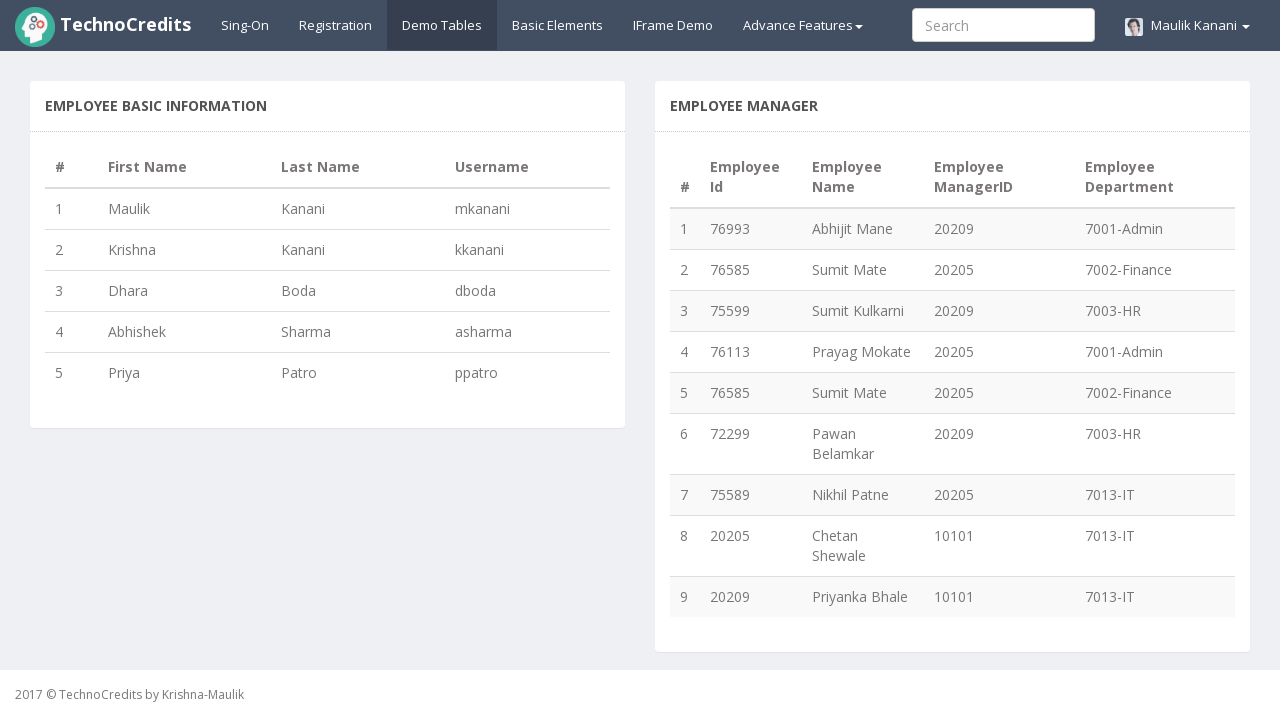

Table rows are present in the employee information table
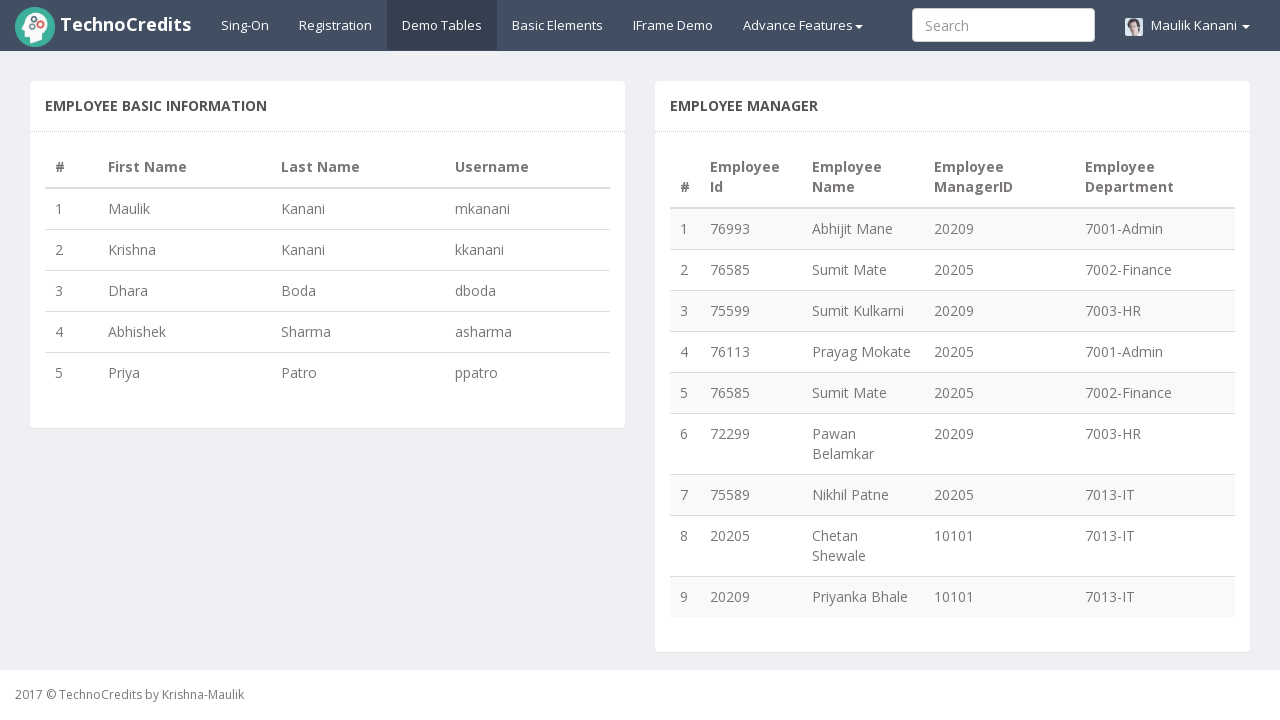

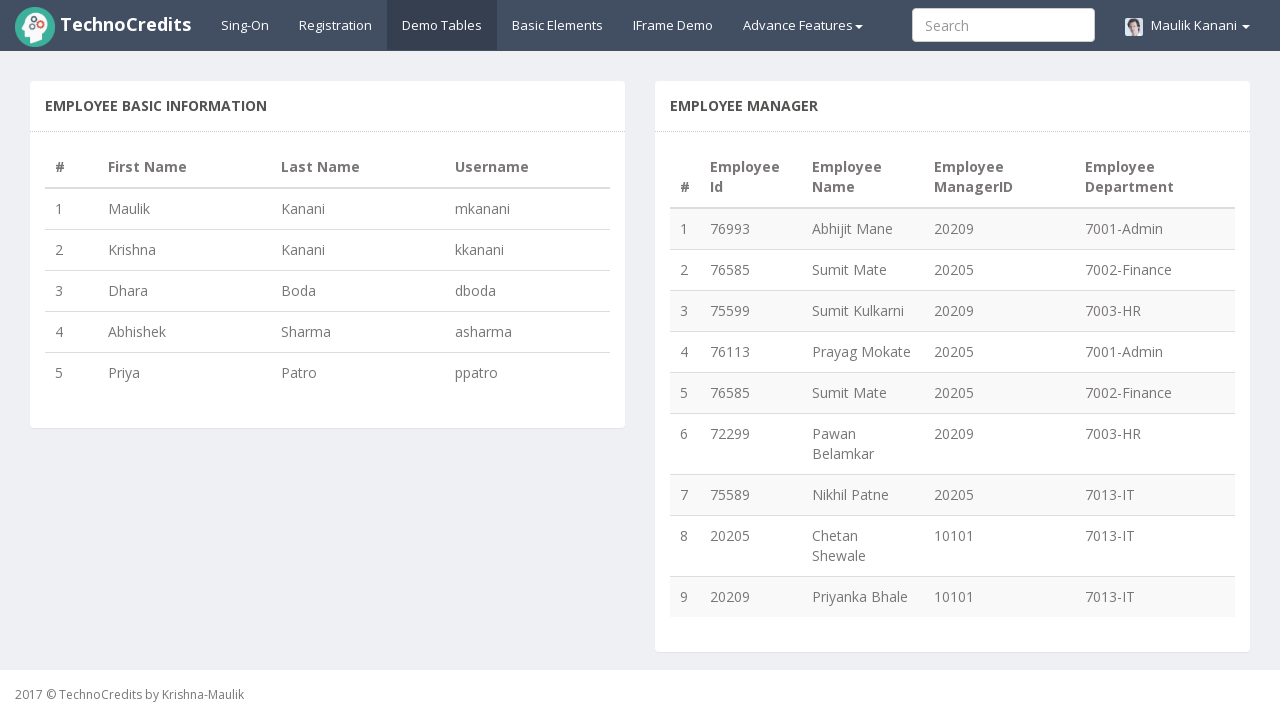